Navigates to Form Authentication page, triggers an error by submitting empty form, then dismisses the error message by clicking close

Starting URL: https://the-internet.herokuapp.com

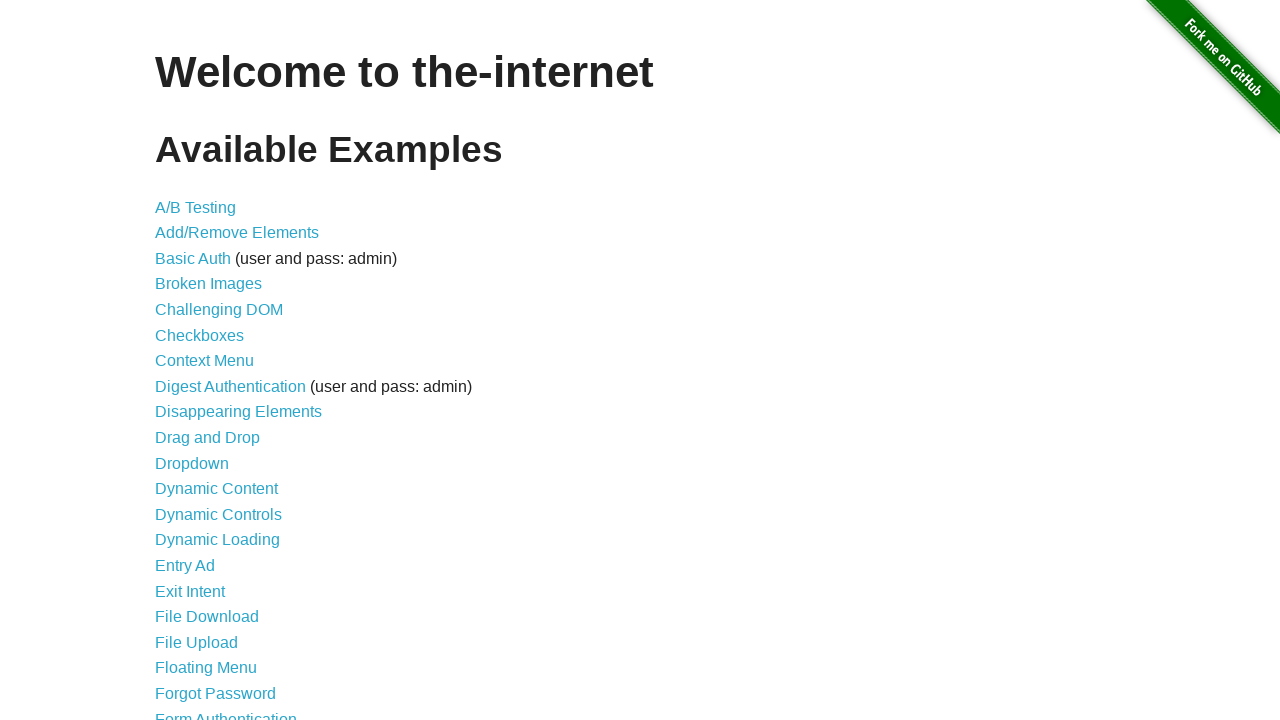

Clicked on Form Authentication link at (226, 712) on xpath=//a[normalize-space()='Form Authentication']
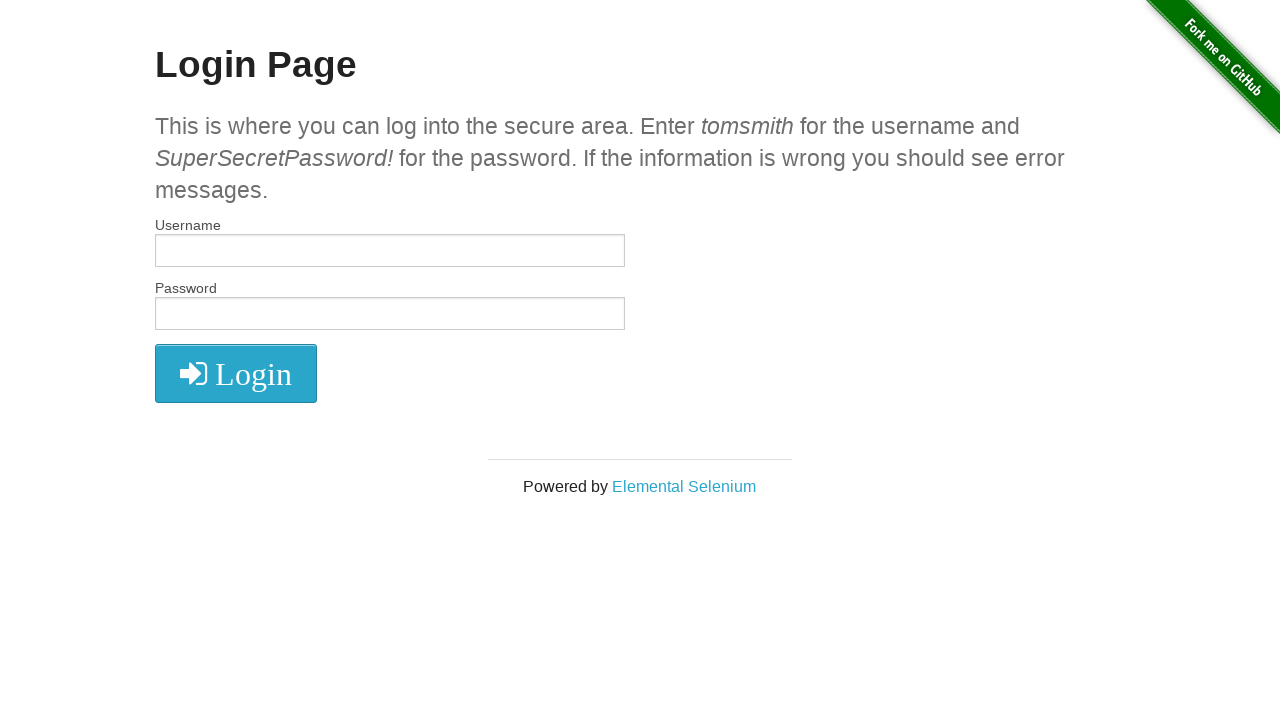

Clicked submit button with empty form to trigger error at (236, 373) on button[type='submit']
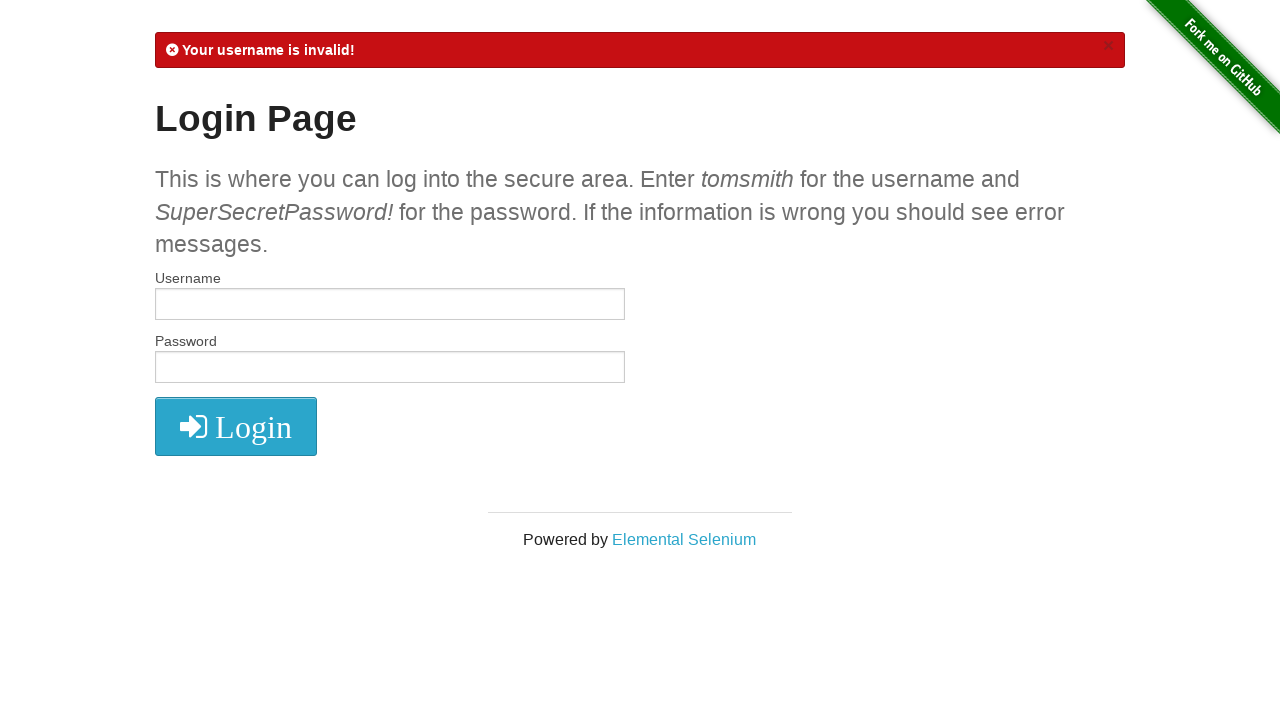

Error message appeared
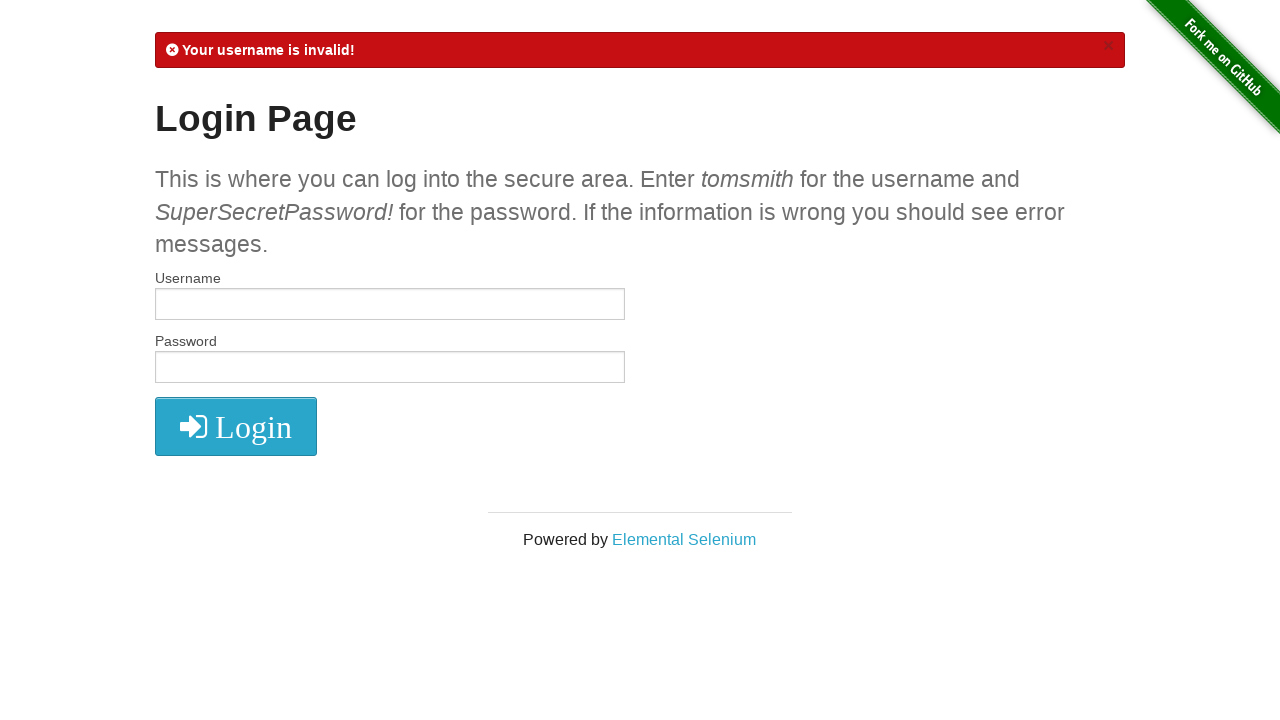

Clicked close button to dismiss error message at (1108, 46) on .close
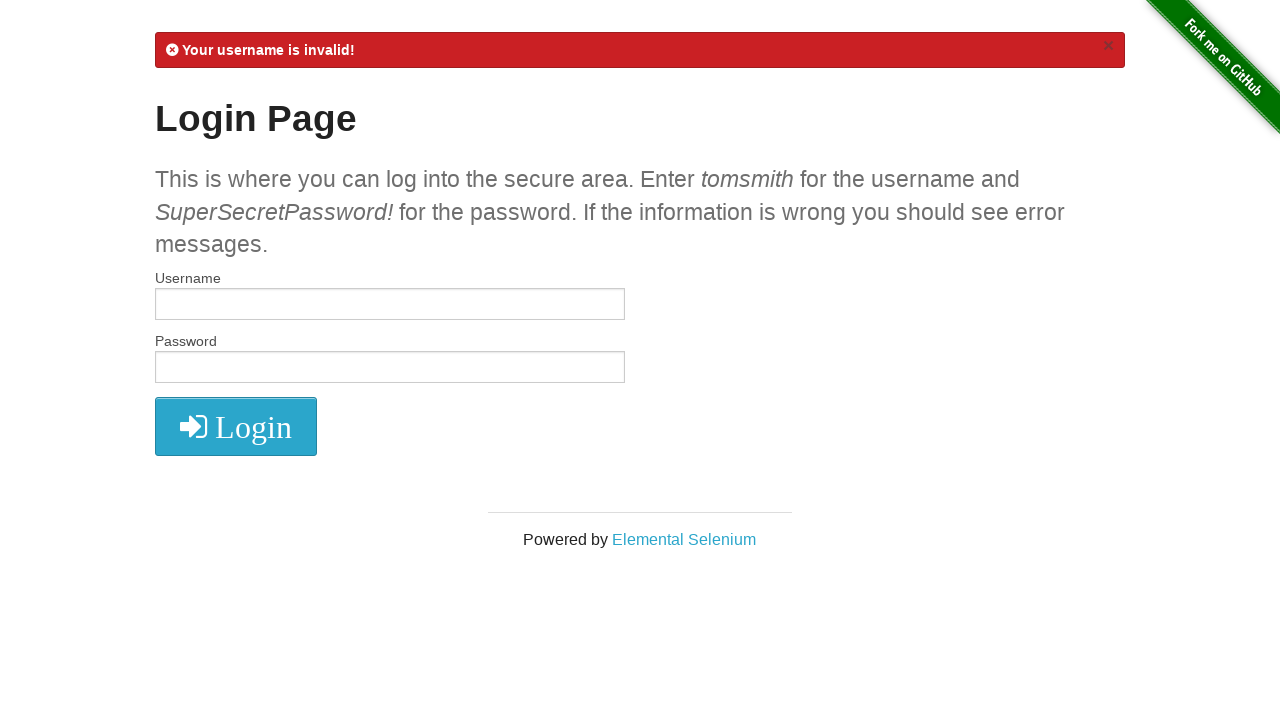

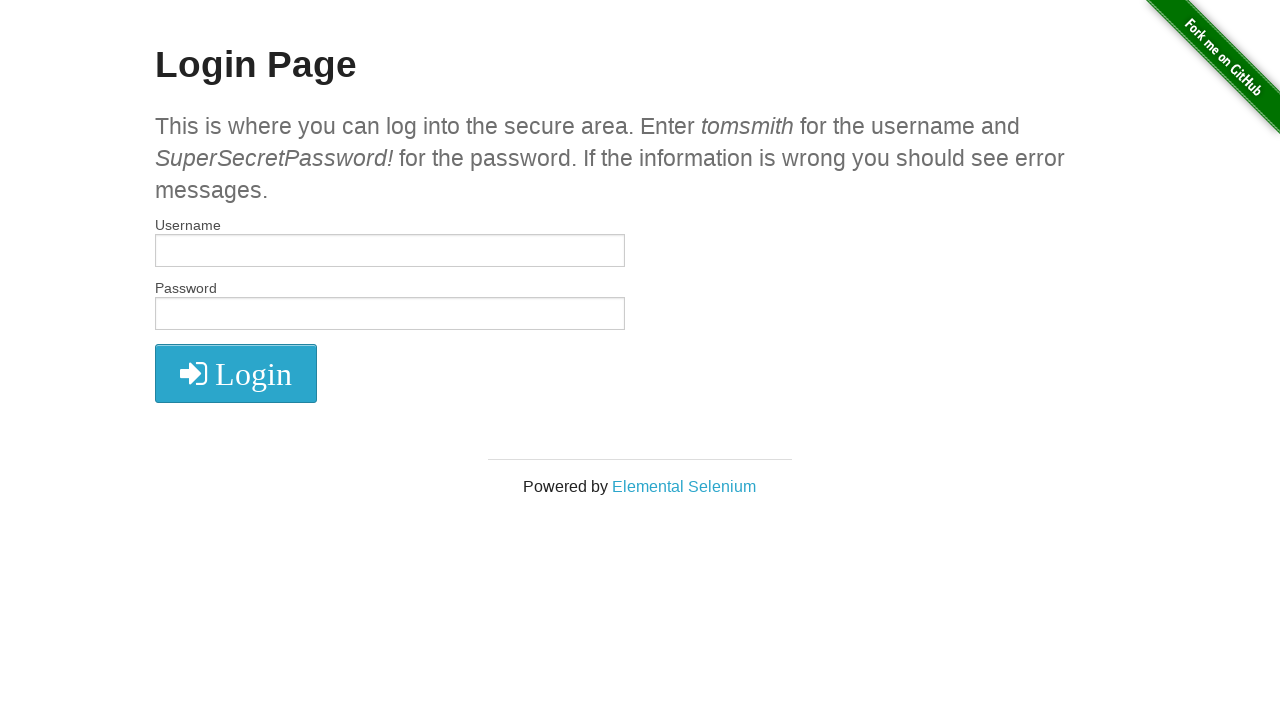